Tests checkbox functionality using locators by checking both checkboxes

Starting URL: https://the-internet.herokuapp.com/checkboxes

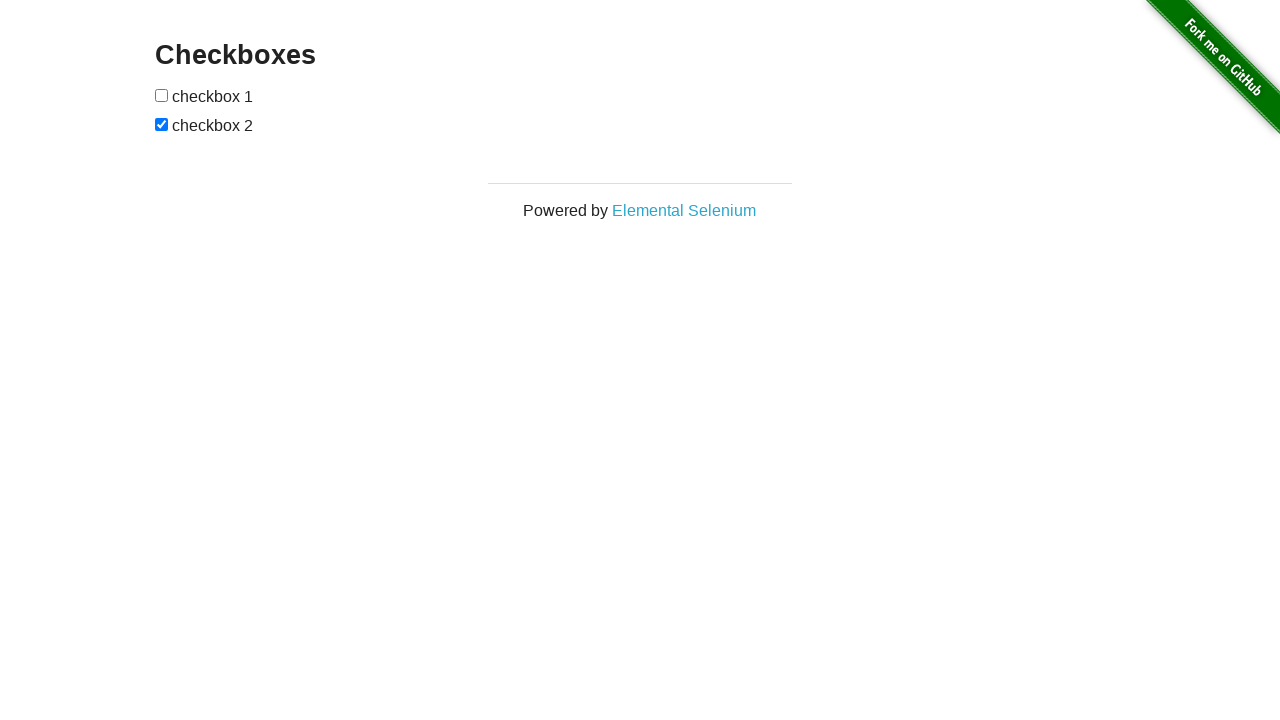

Waited for page to load (networkidle)
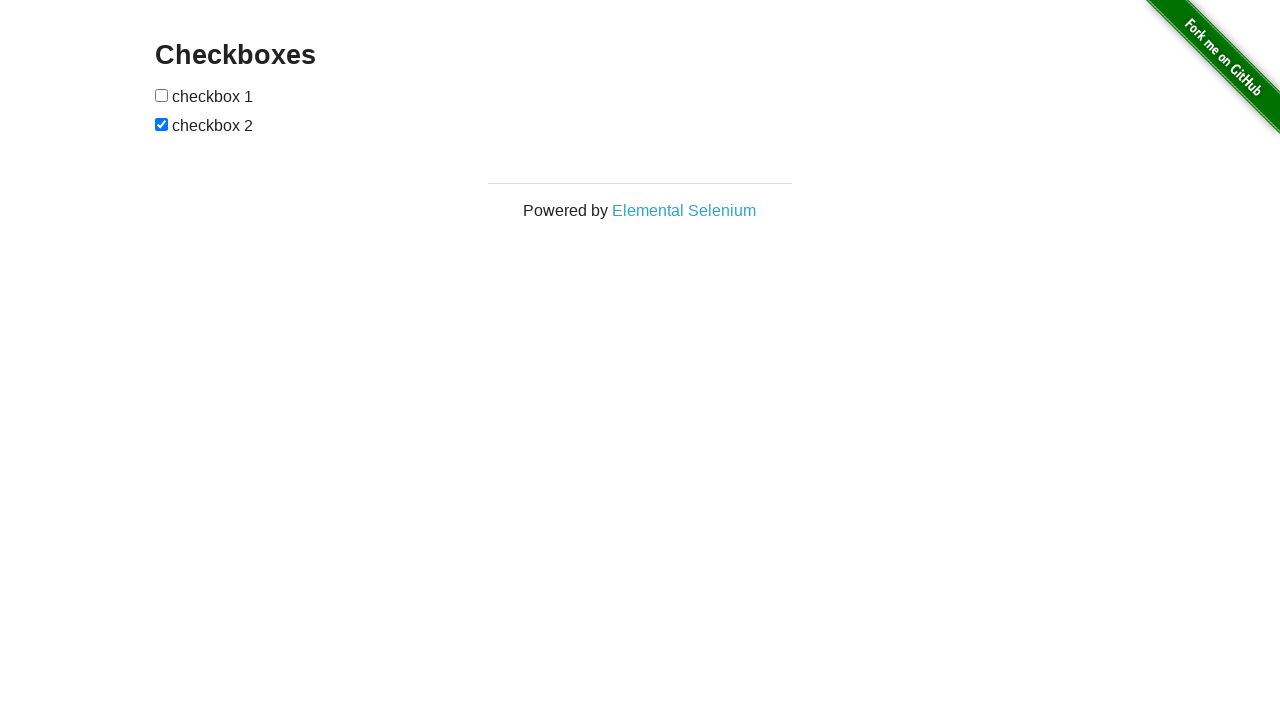

Checked the first checkbox at (162, 95) on xpath=//input[1]
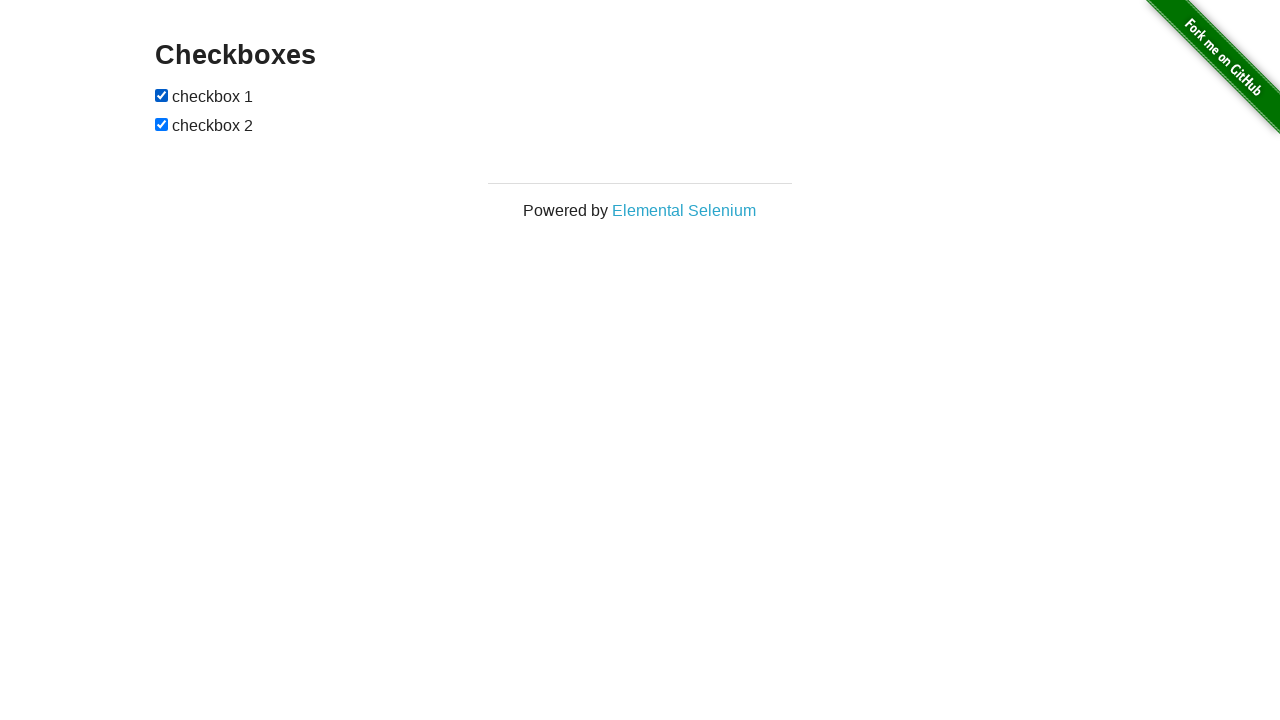

Checked the second checkbox on xpath=//input[2]
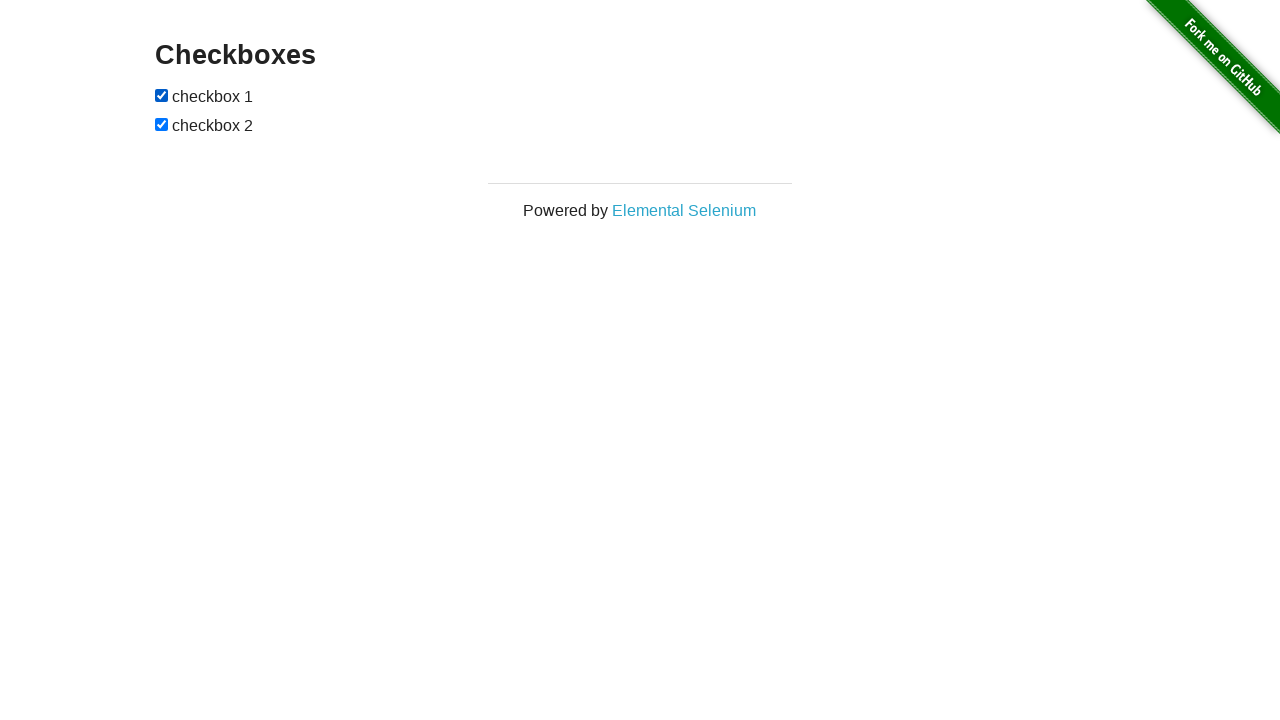

Verified that the first checkbox is checked
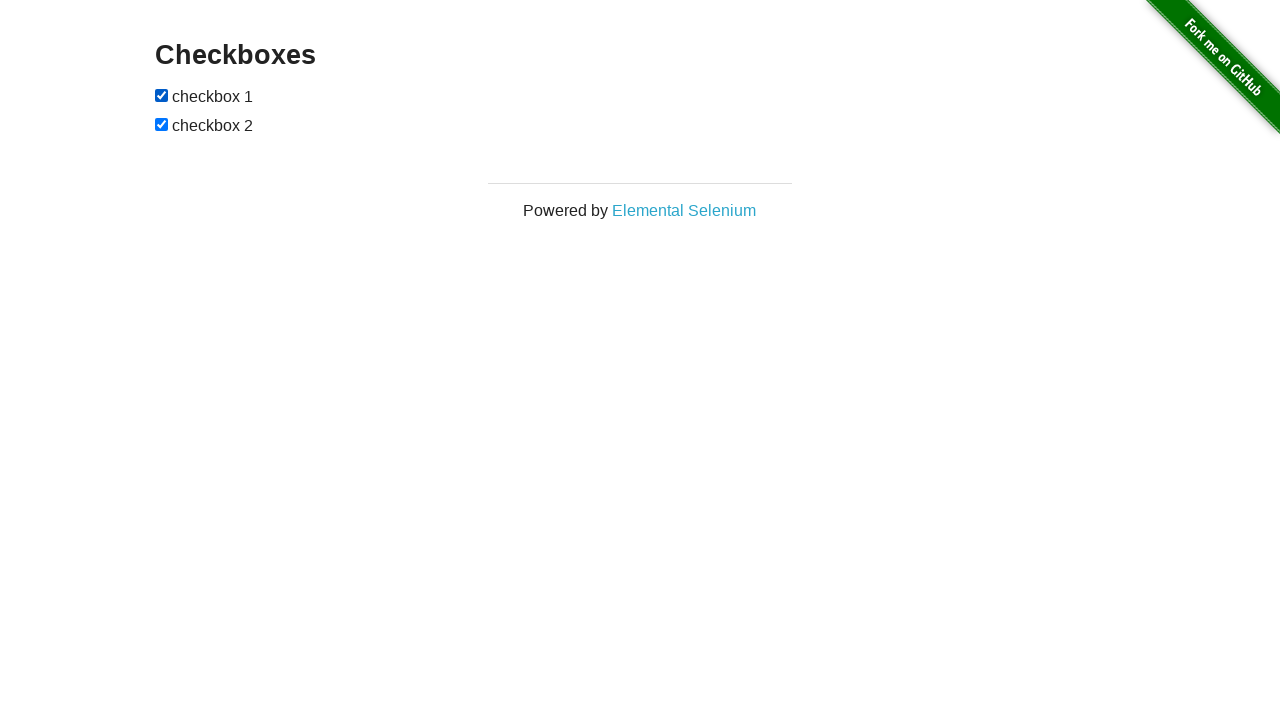

Verified that the second checkbox is checked
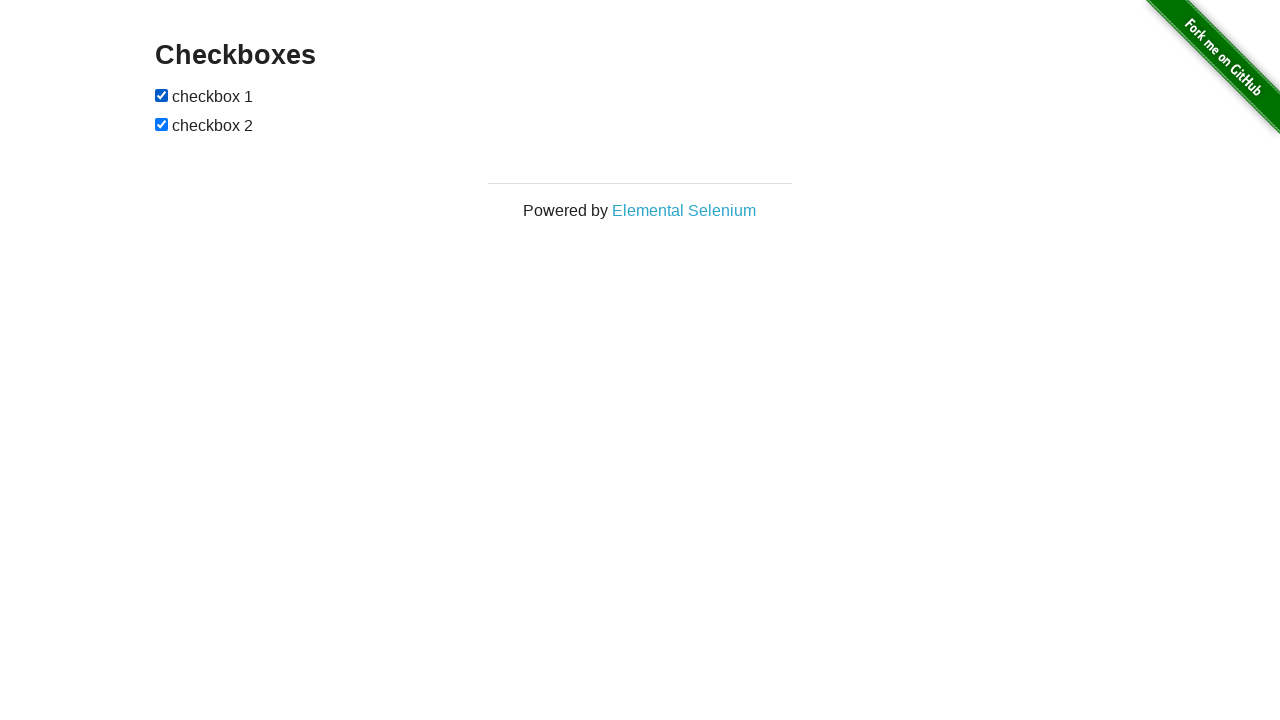

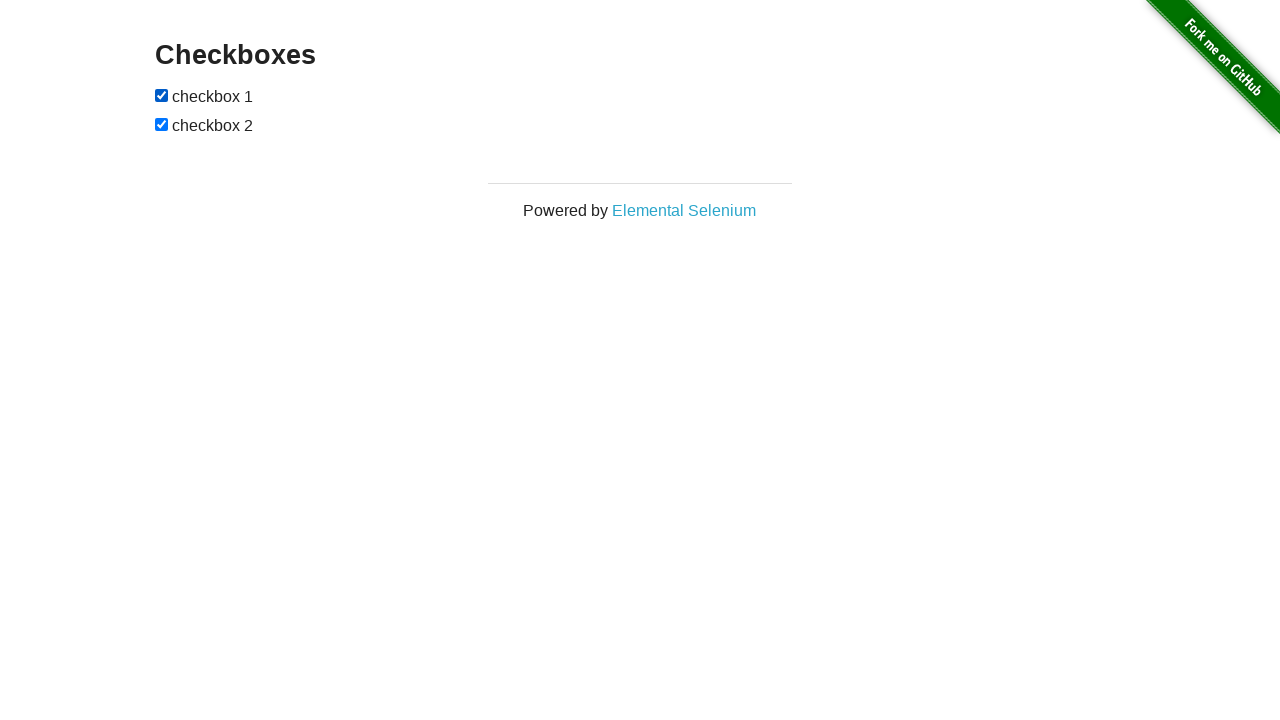